Tests that edits are saved when the input field loses focus (blur event)

Starting URL: https://demo.playwright.dev/todomvc

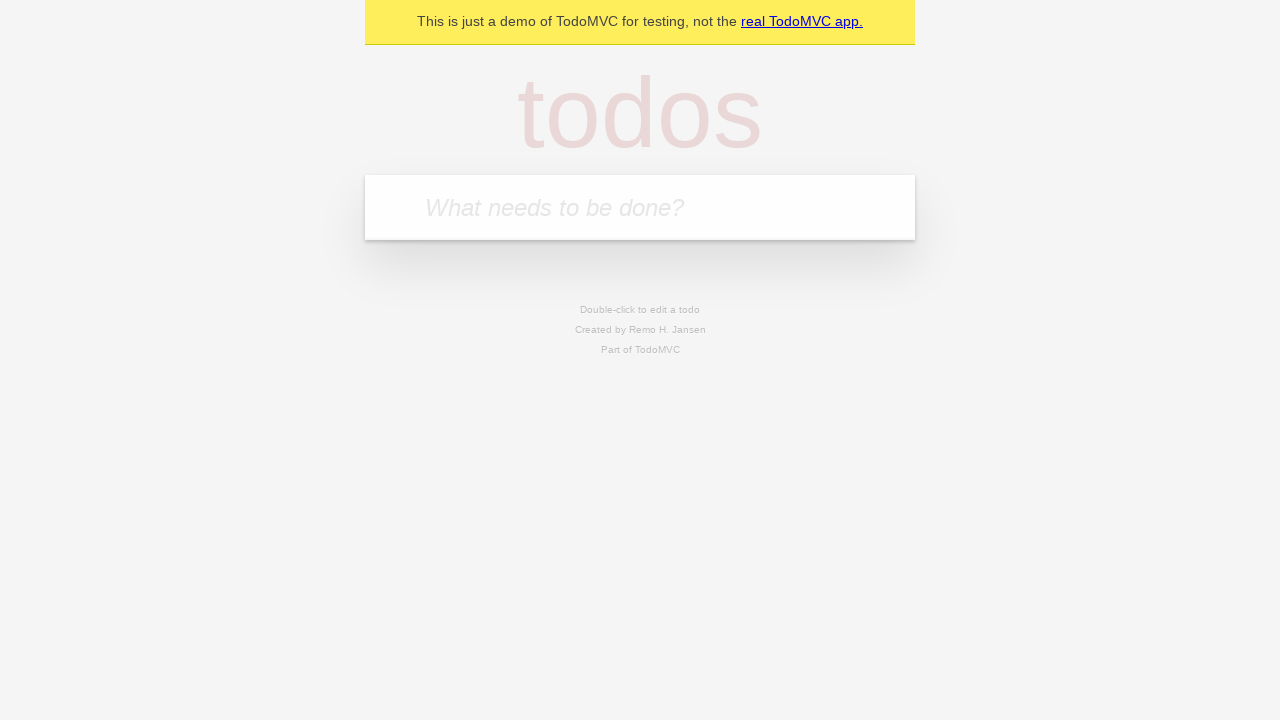

Filled todo input with 'buy some cheese' on internal:attr=[placeholder="What needs to be done?"i]
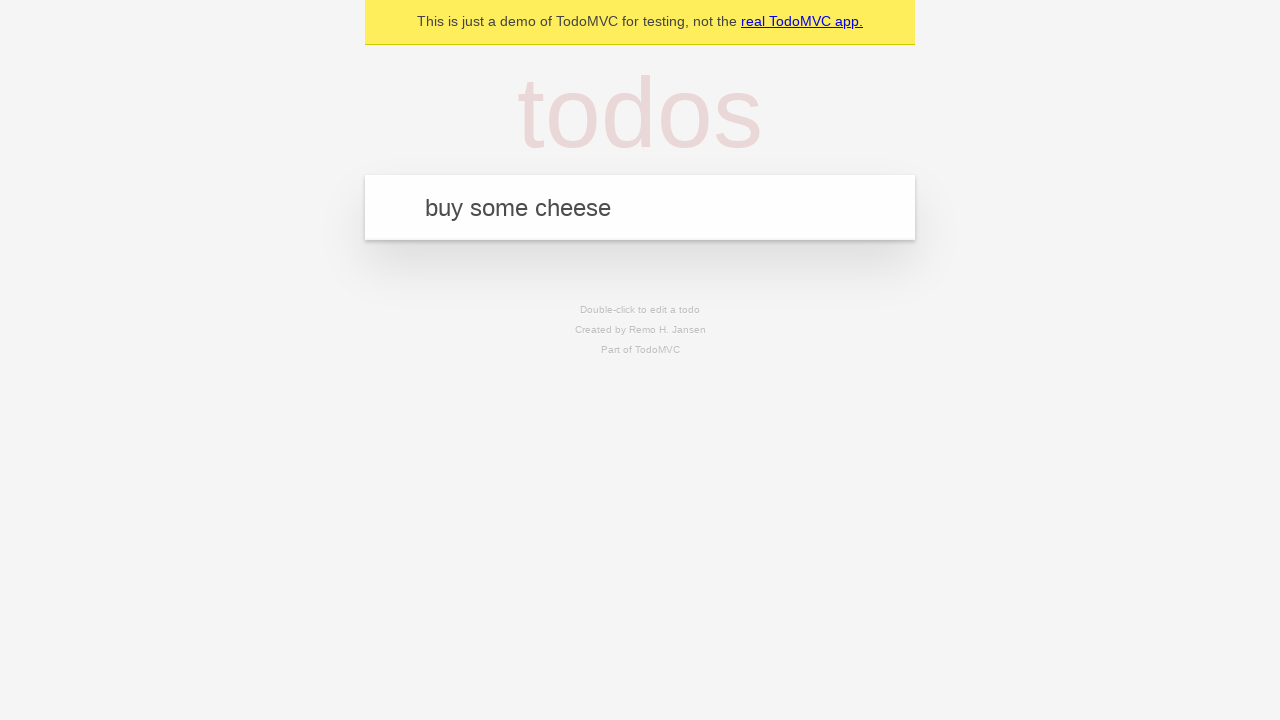

Pressed Enter to create first todo on internal:attr=[placeholder="What needs to be done?"i]
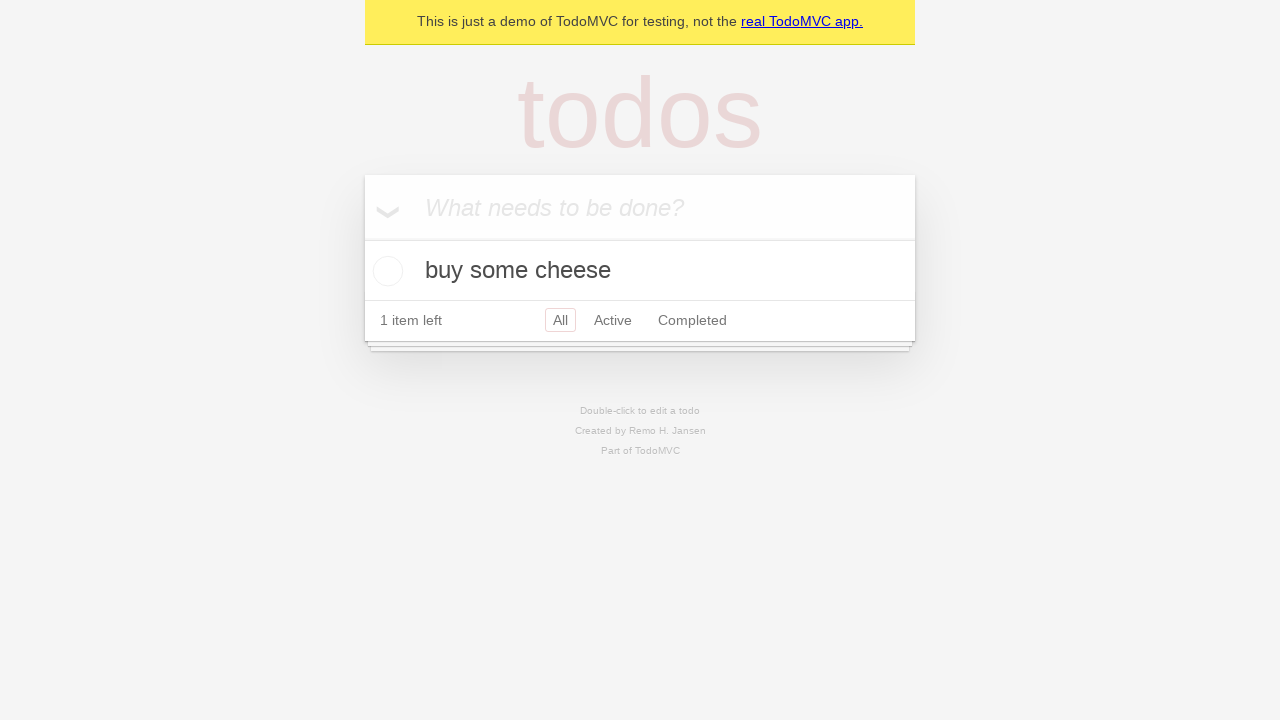

Filled todo input with 'feed the cat' on internal:attr=[placeholder="What needs to be done?"i]
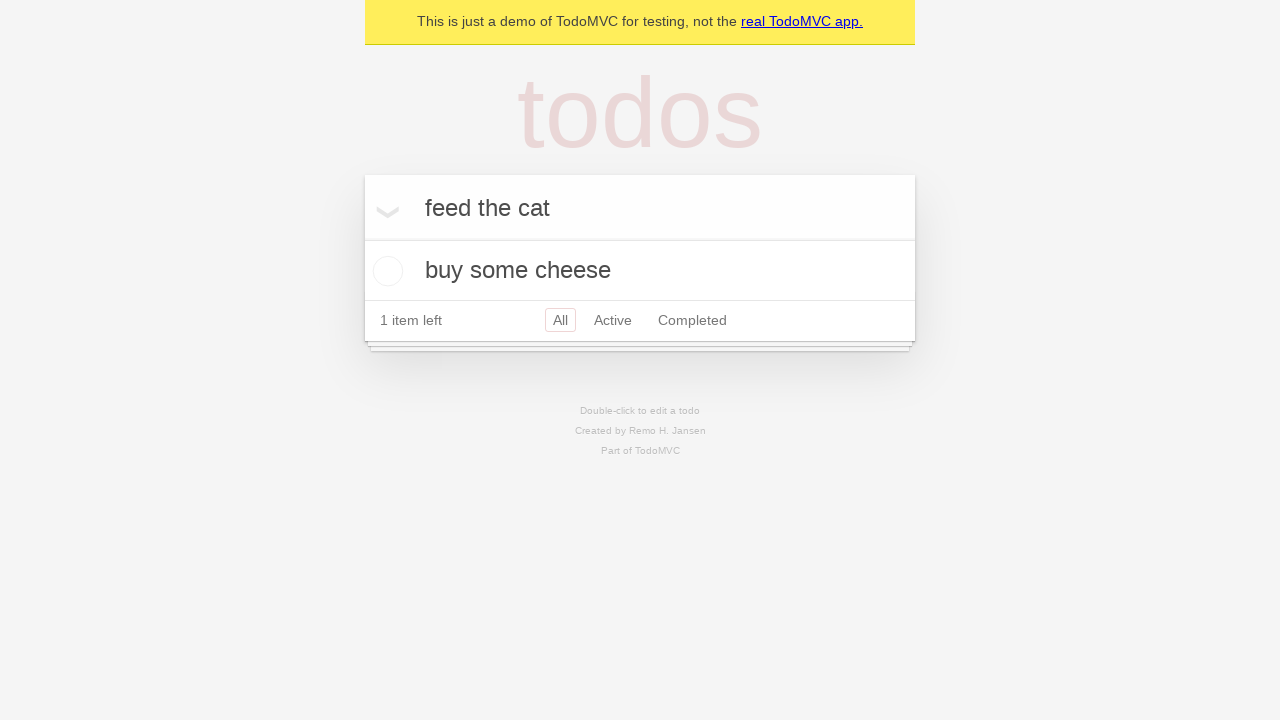

Pressed Enter to create second todo on internal:attr=[placeholder="What needs to be done?"i]
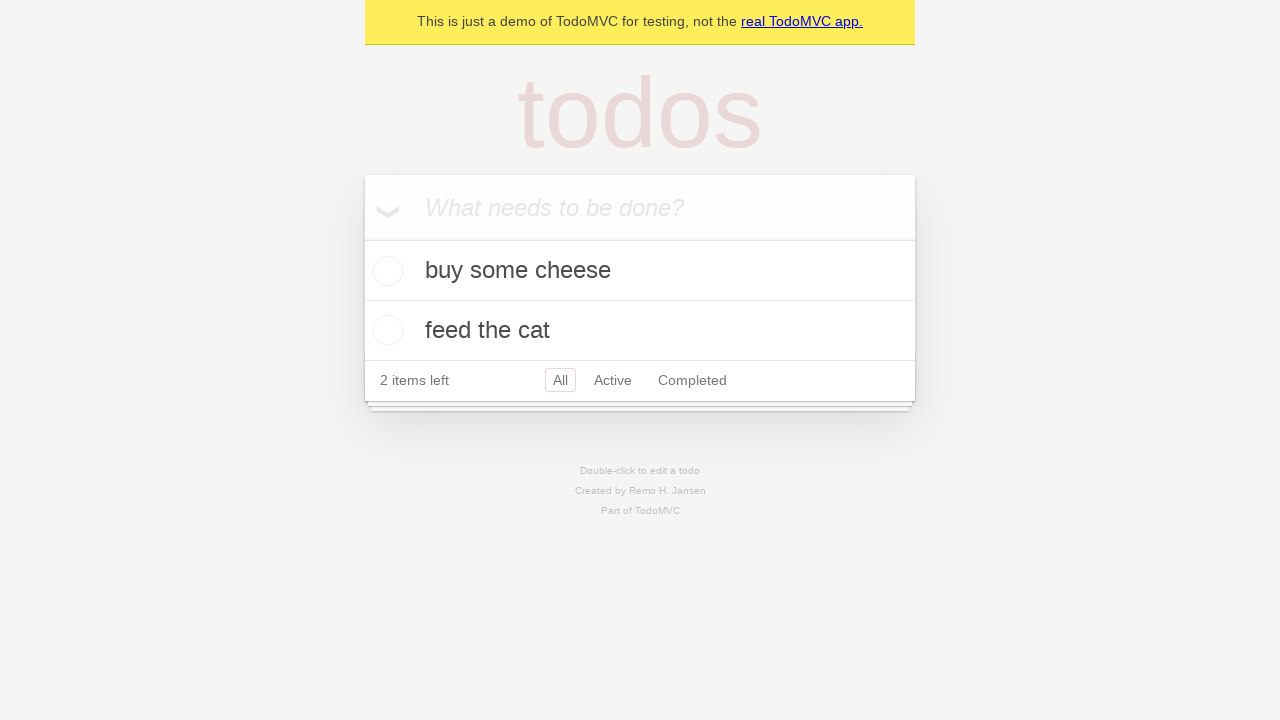

Filled todo input with 'book a doctors appointment' on internal:attr=[placeholder="What needs to be done?"i]
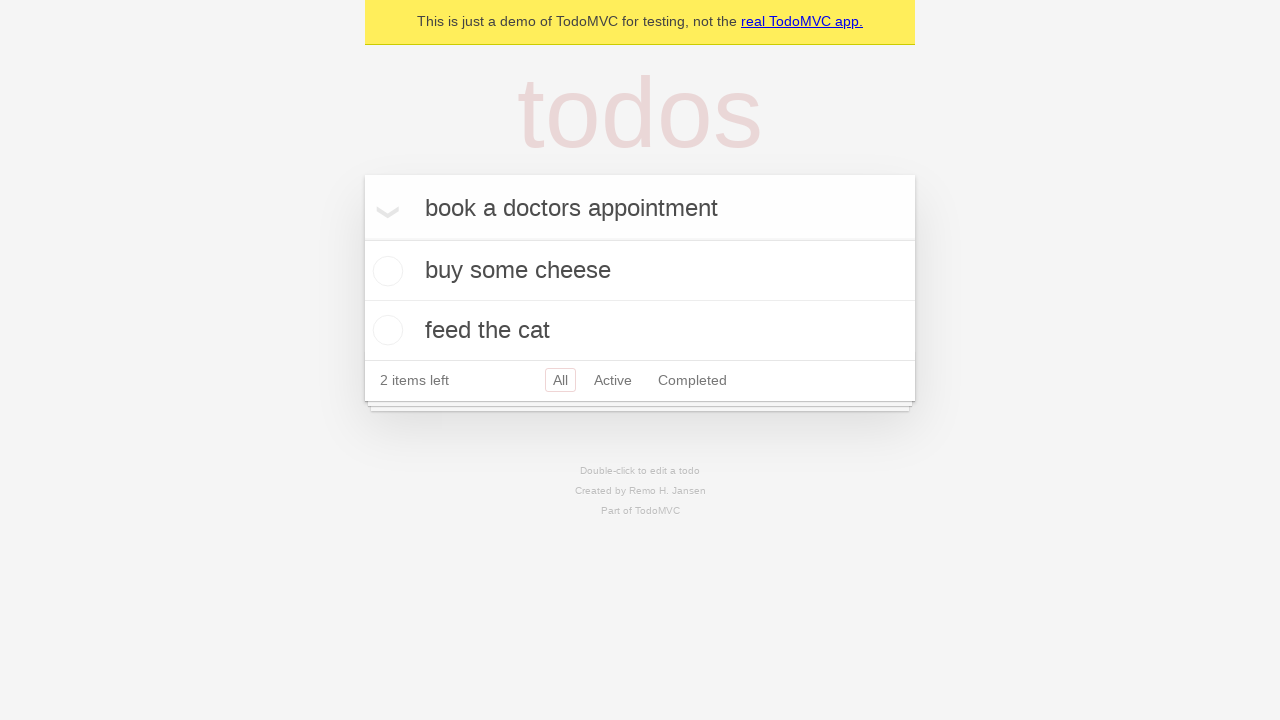

Pressed Enter to create third todo on internal:attr=[placeholder="What needs to be done?"i]
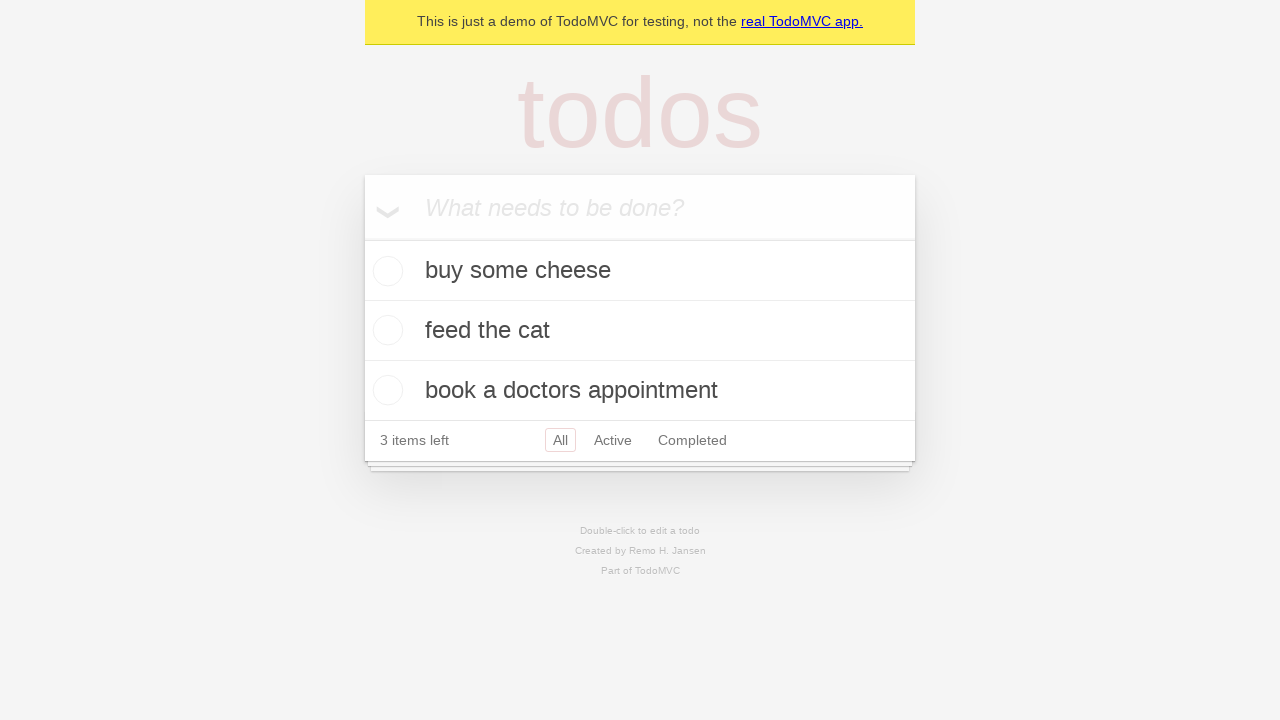

Double-clicked second todo to enter edit mode at (640, 331) on internal:testid=[data-testid="todo-item"s] >> nth=1
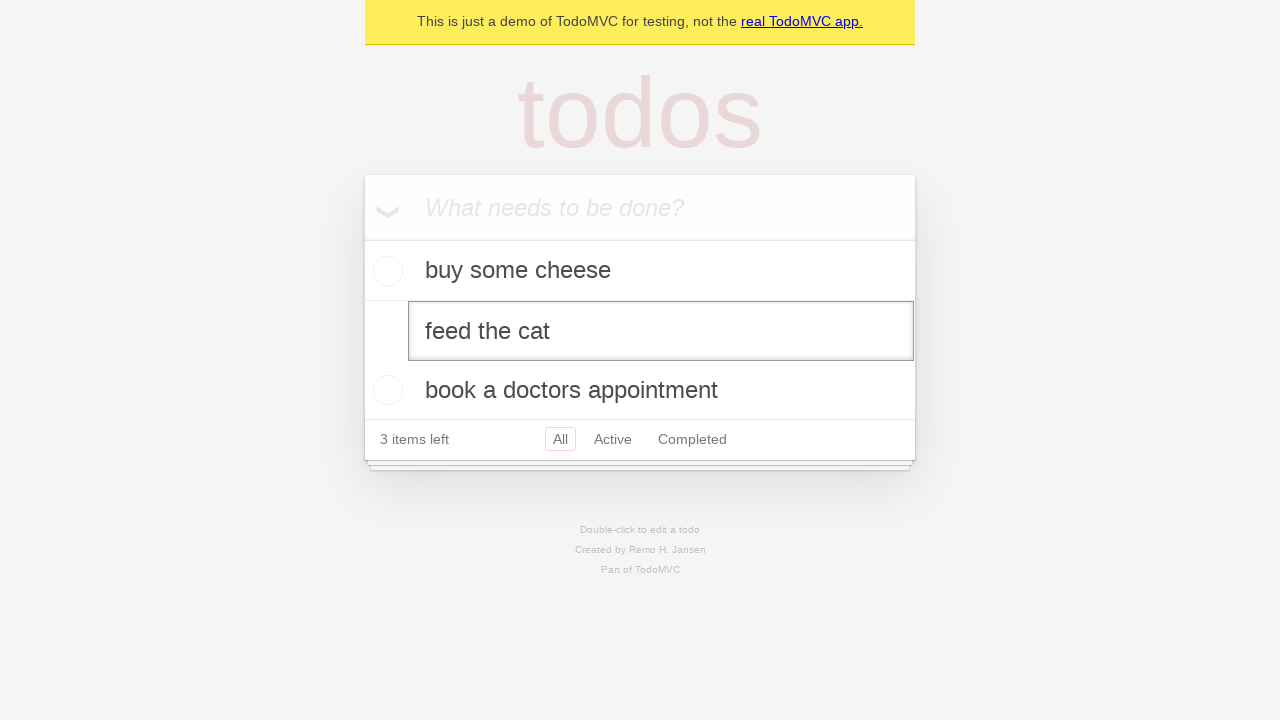

Filled edit field with 'buy some sausages' on internal:testid=[data-testid="todo-item"s] >> nth=1 >> internal:role=textbox[nam
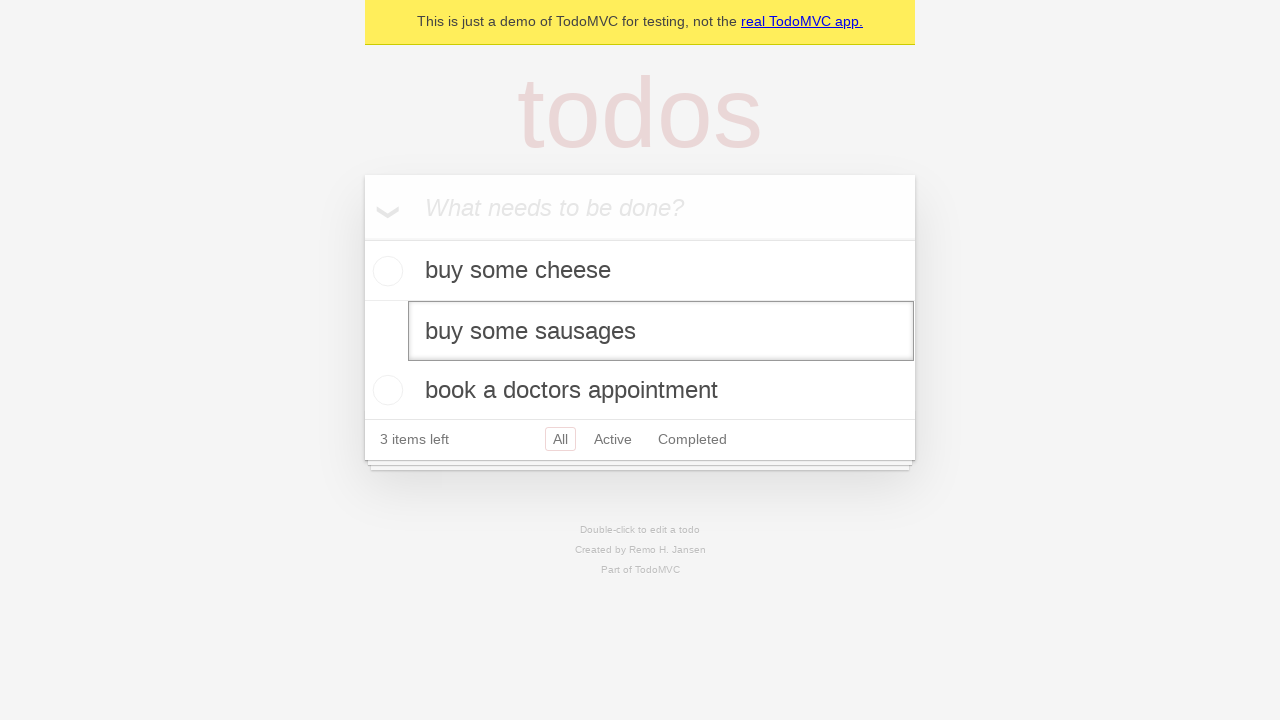

Dispatched blur event to save edits
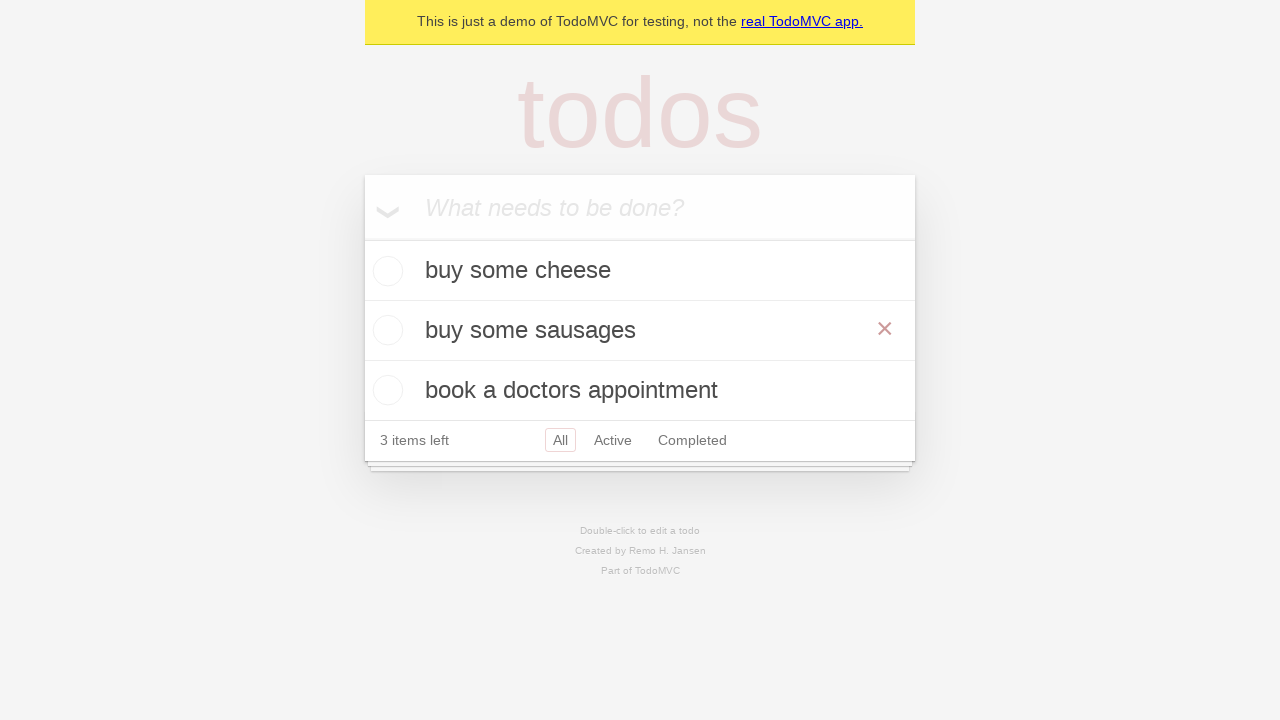

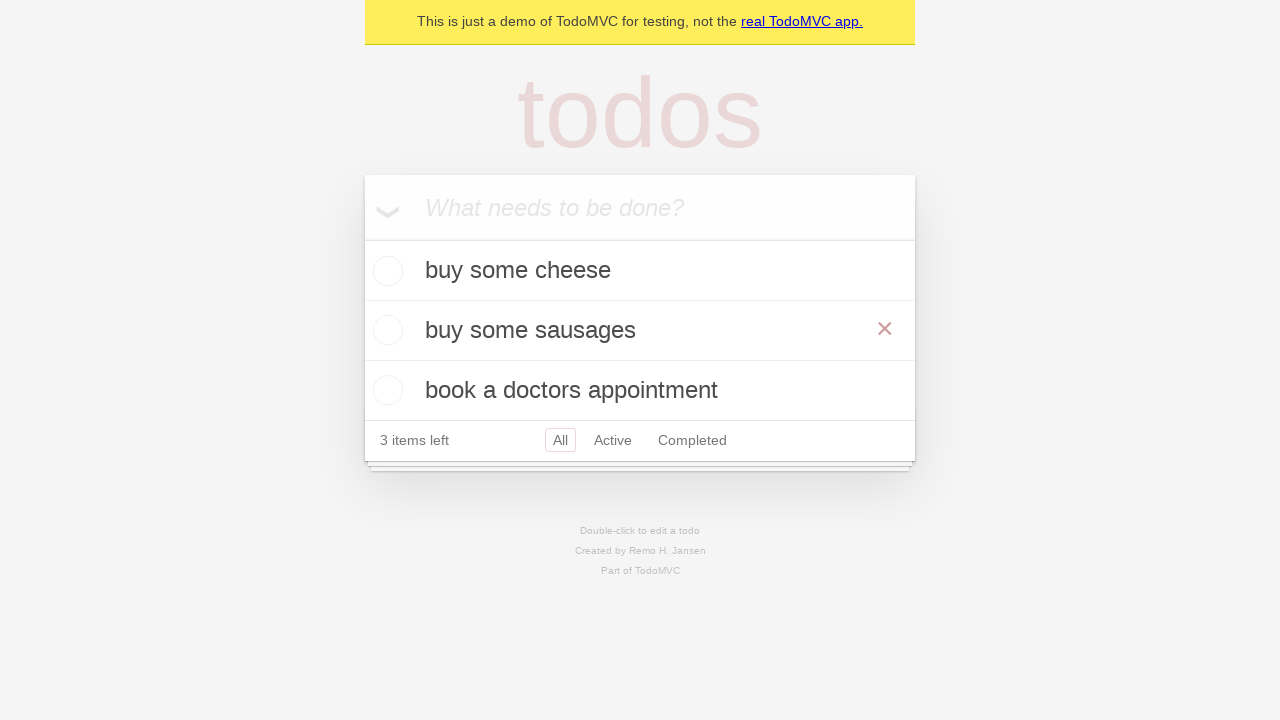